Tests table sorting functionality by clicking a column header and verifying the sort order, then finds and extracts the price for a specific item

Starting URL: https://rahulshettyacademy.com/seleniumPractise/#/offers

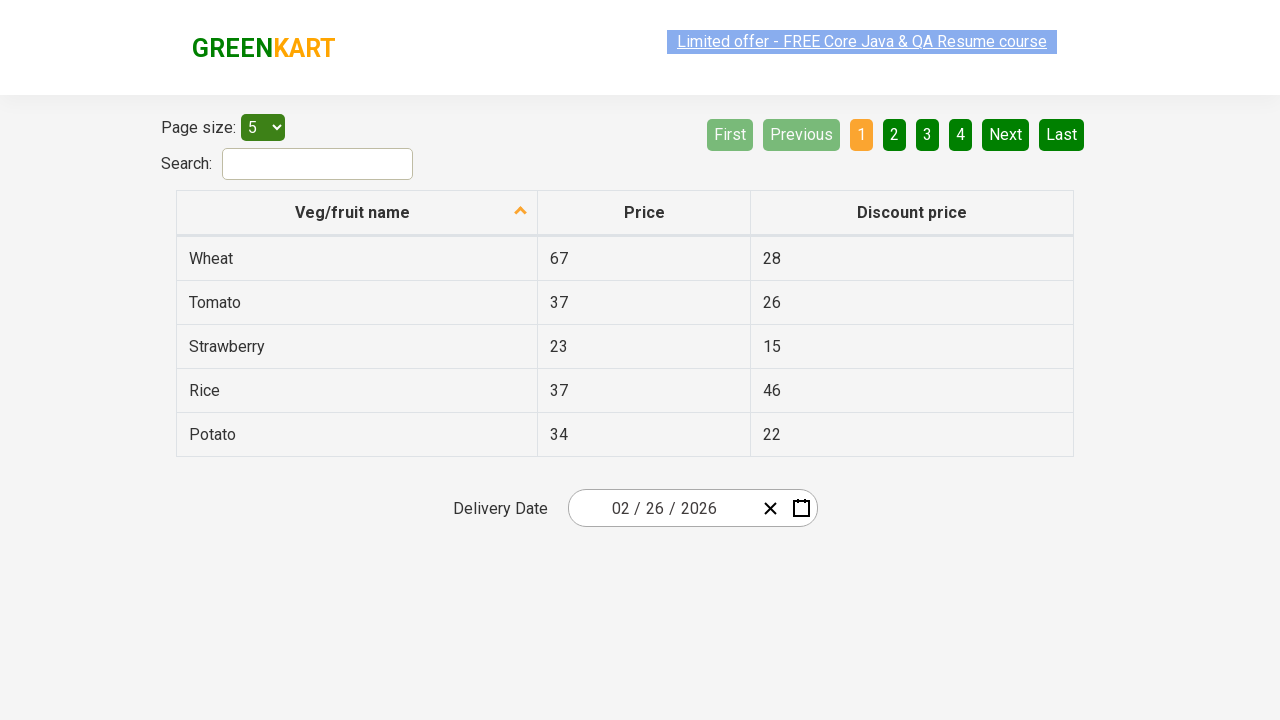

Clicked first column header to sort table at (357, 213) on xpath=//tr/th[1]
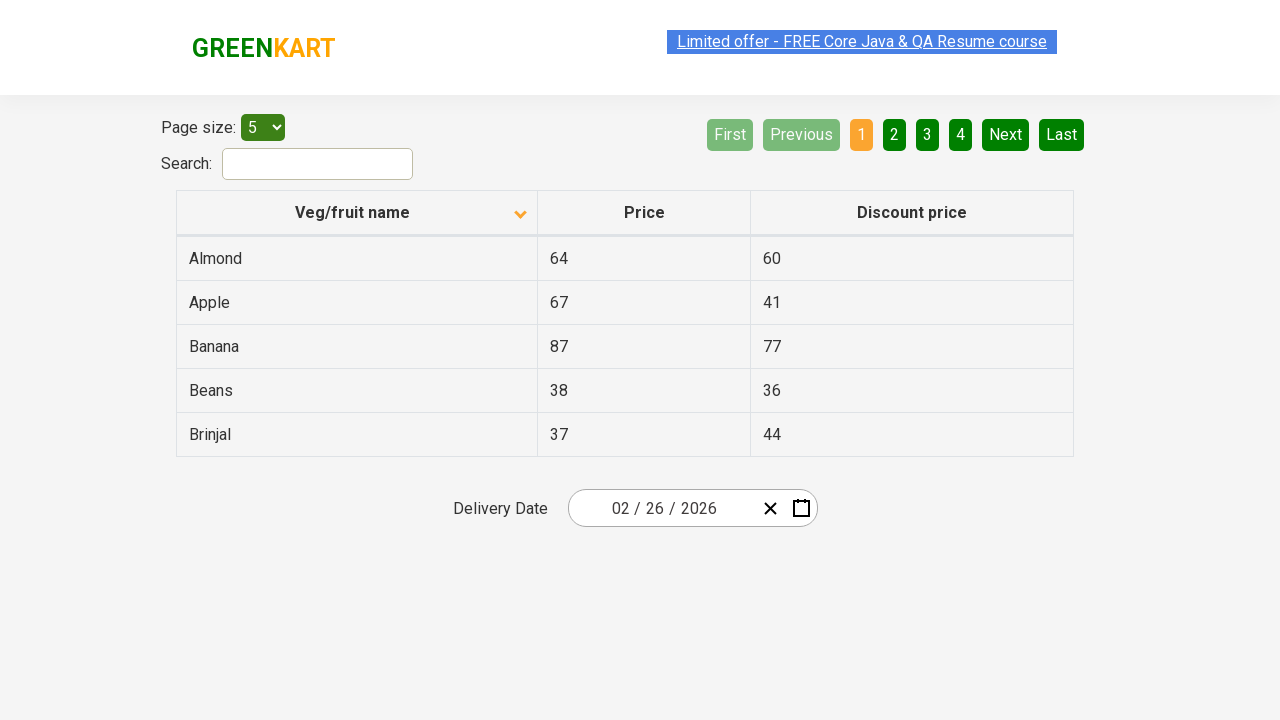

Waited for sorting animation to complete
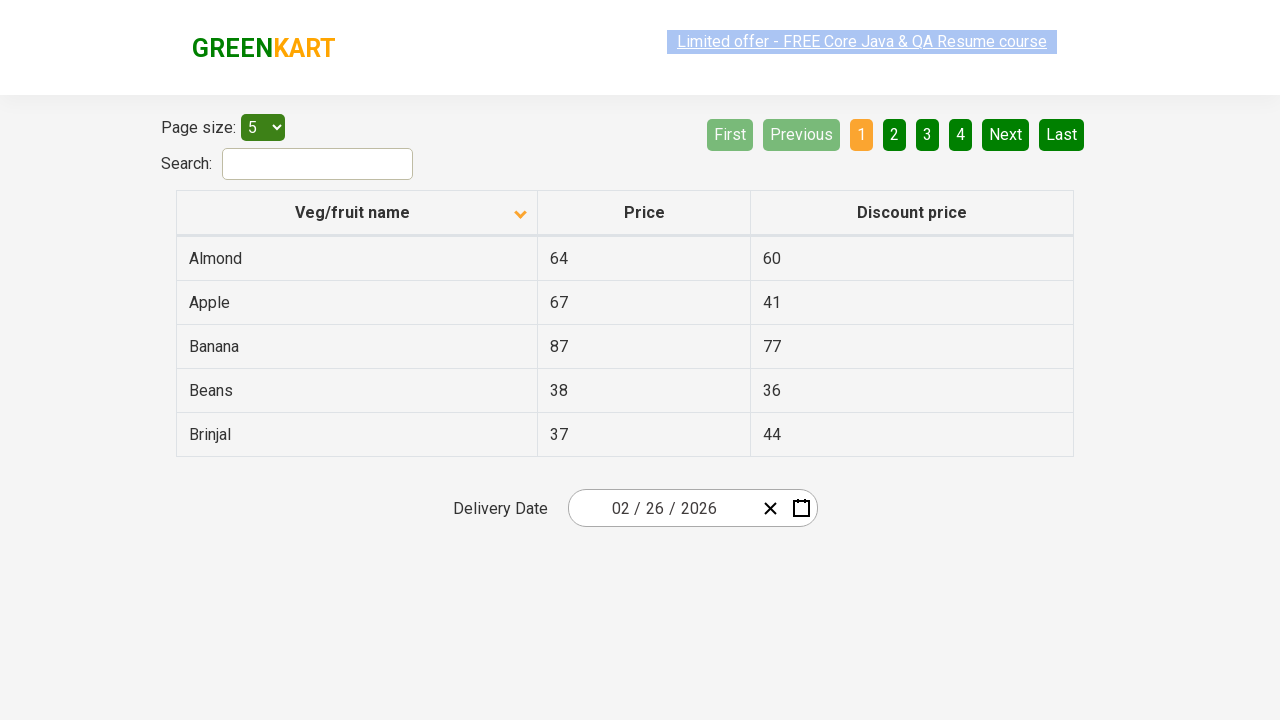

Retrieved all elements from first column
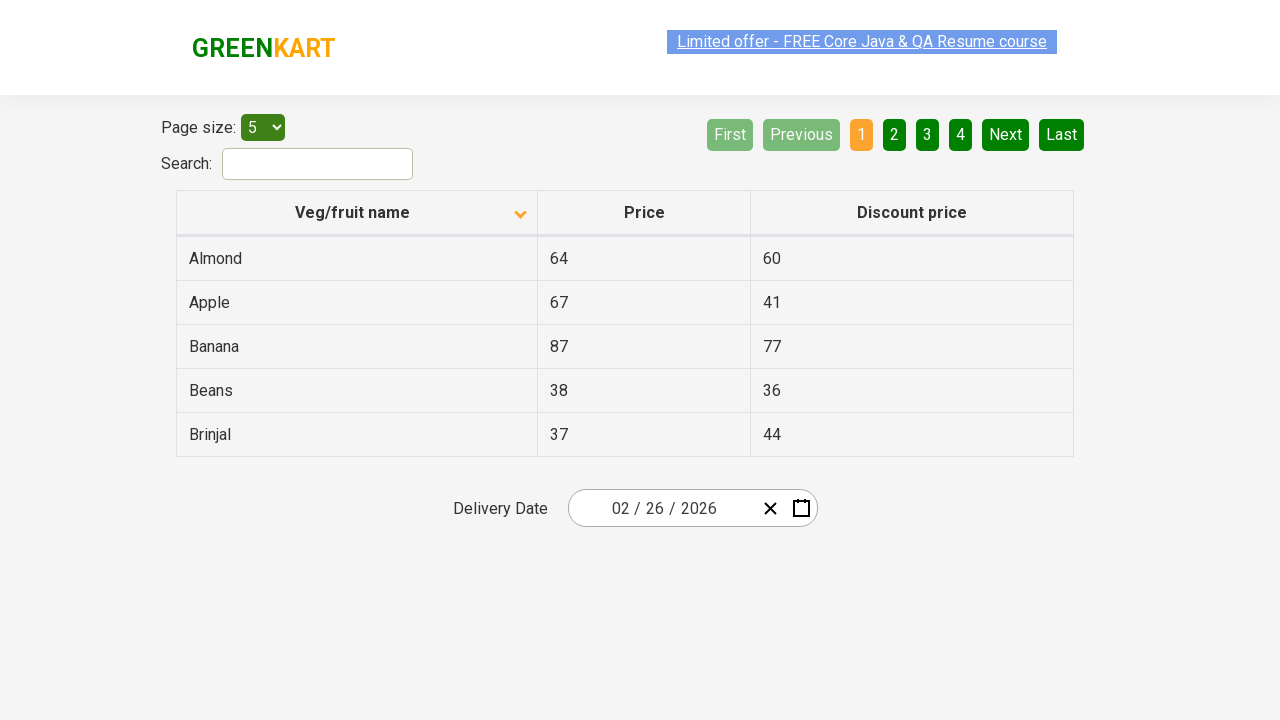

Extracted text content from all first column elements
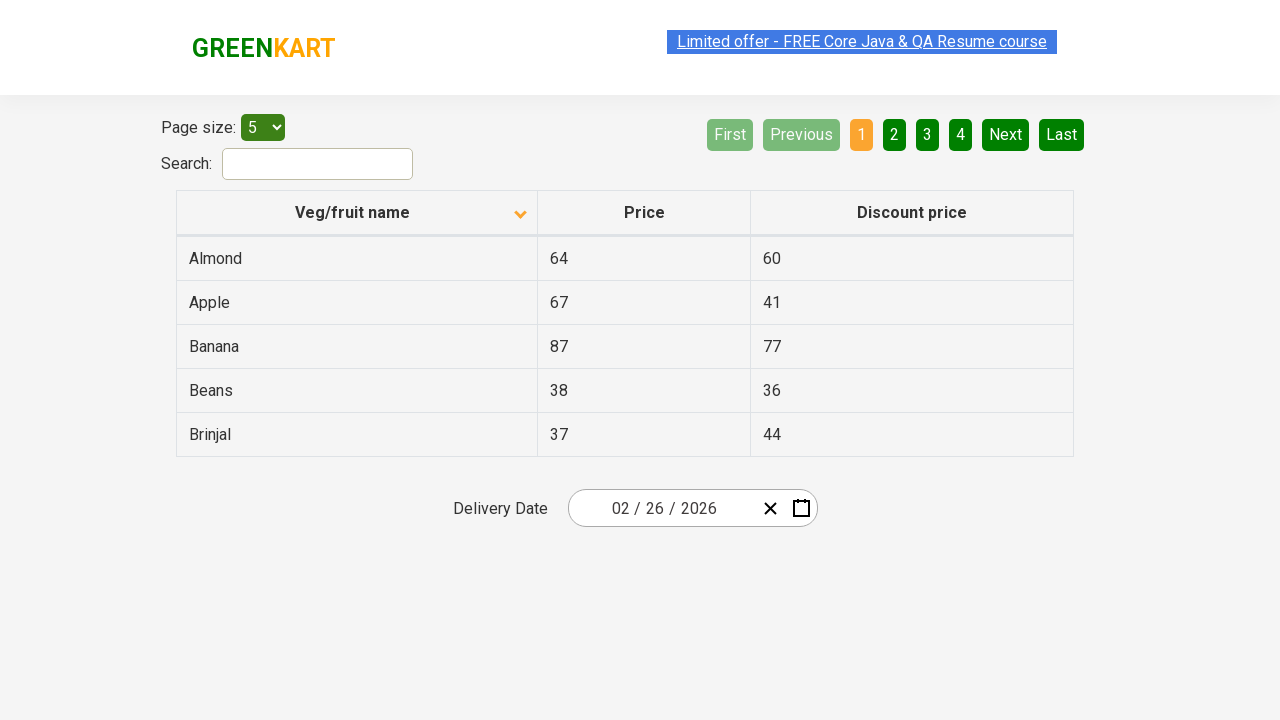

Created sorted version of column data
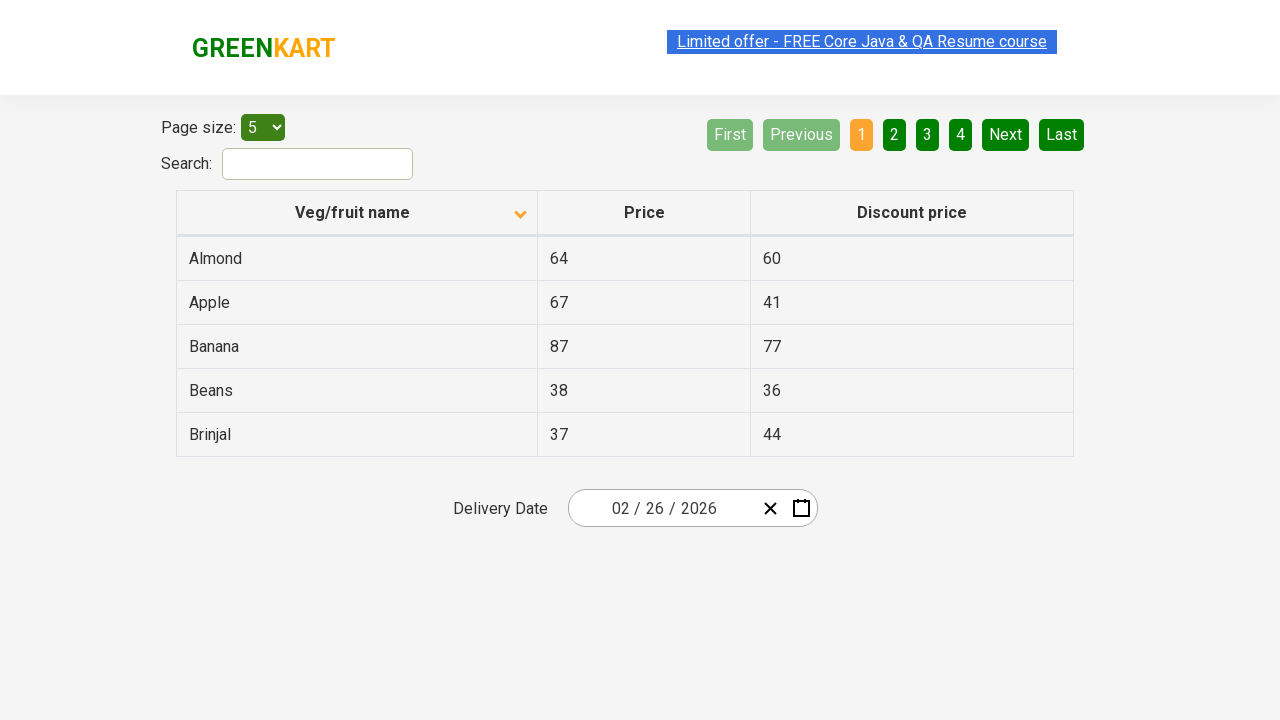

Verified table is sorted correctly in ascending order
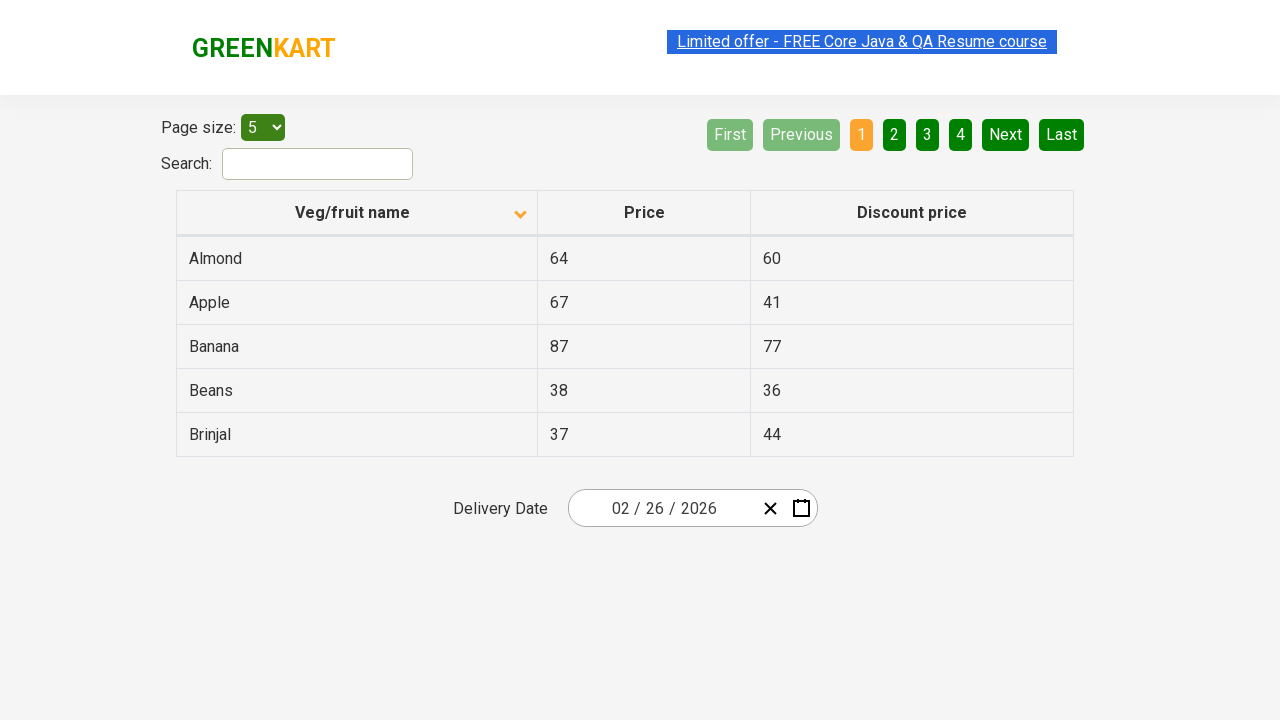

Found Beans item in the sorted table
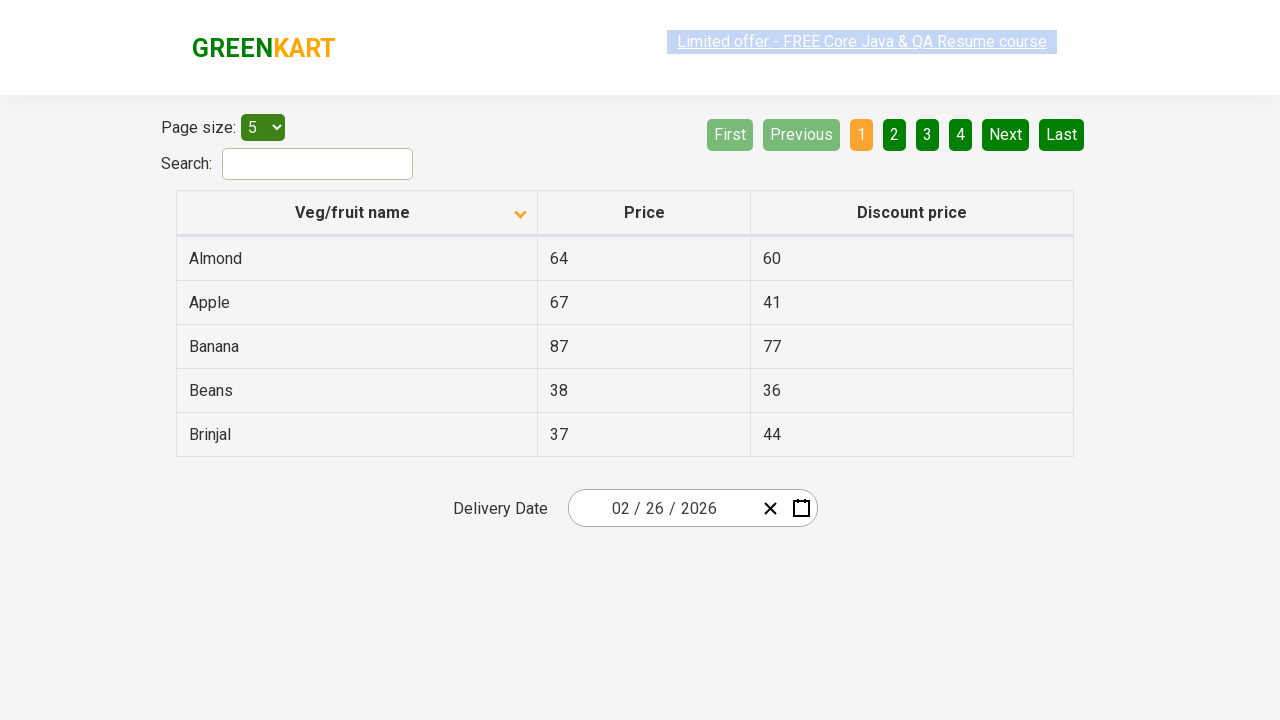

Extracted price for Beans: 38
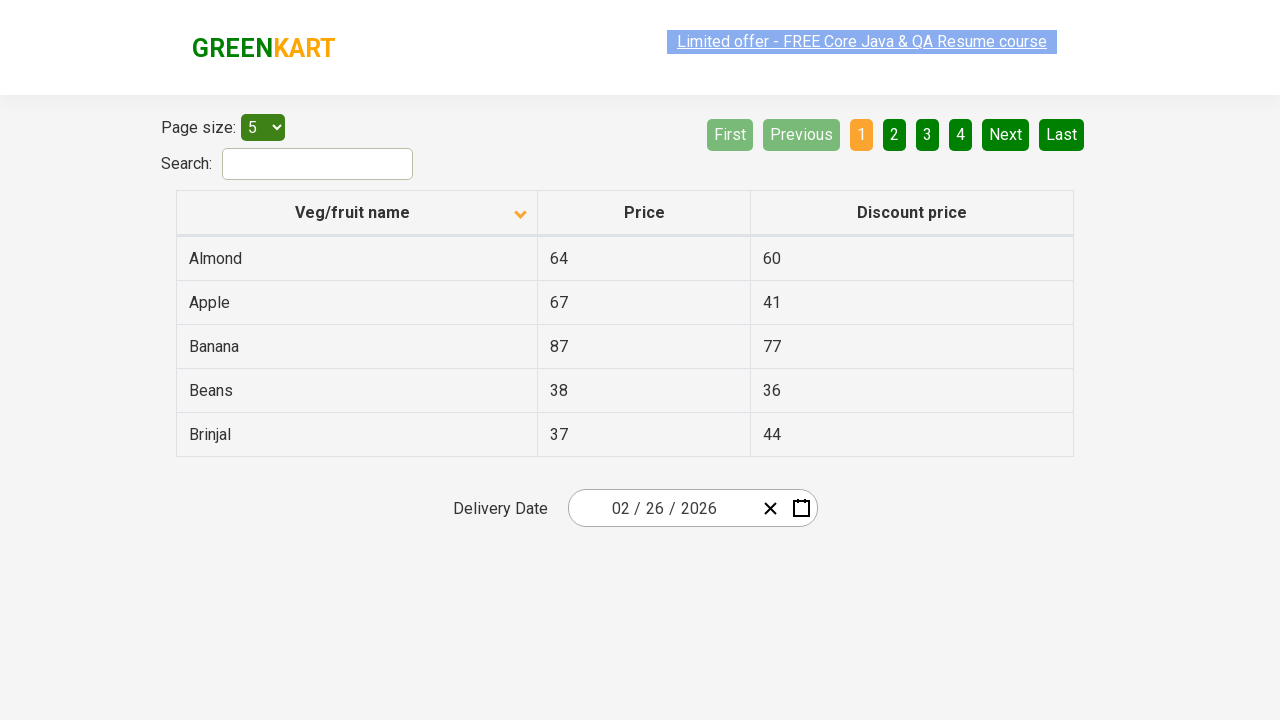

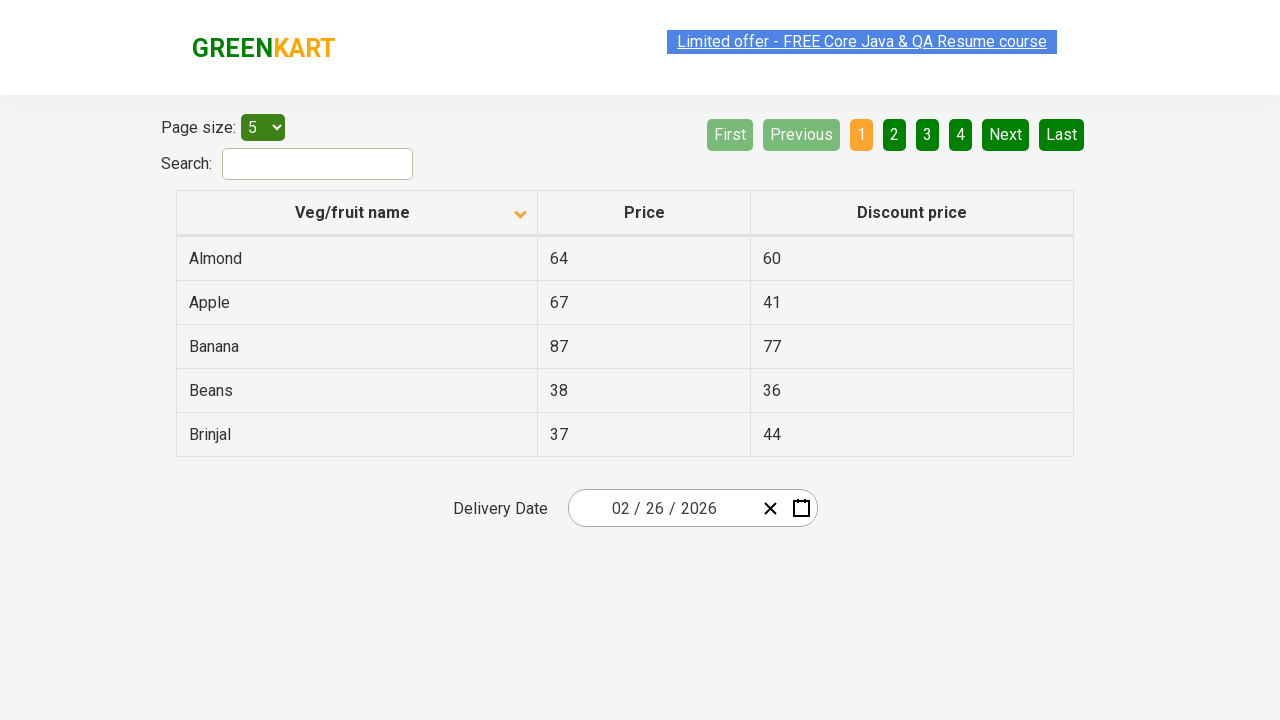